Tests context menu functionality by right-clicking on the hotspot element and handling the resulting alert dialog.

Starting URL: https://the-internet.herokuapp.com/

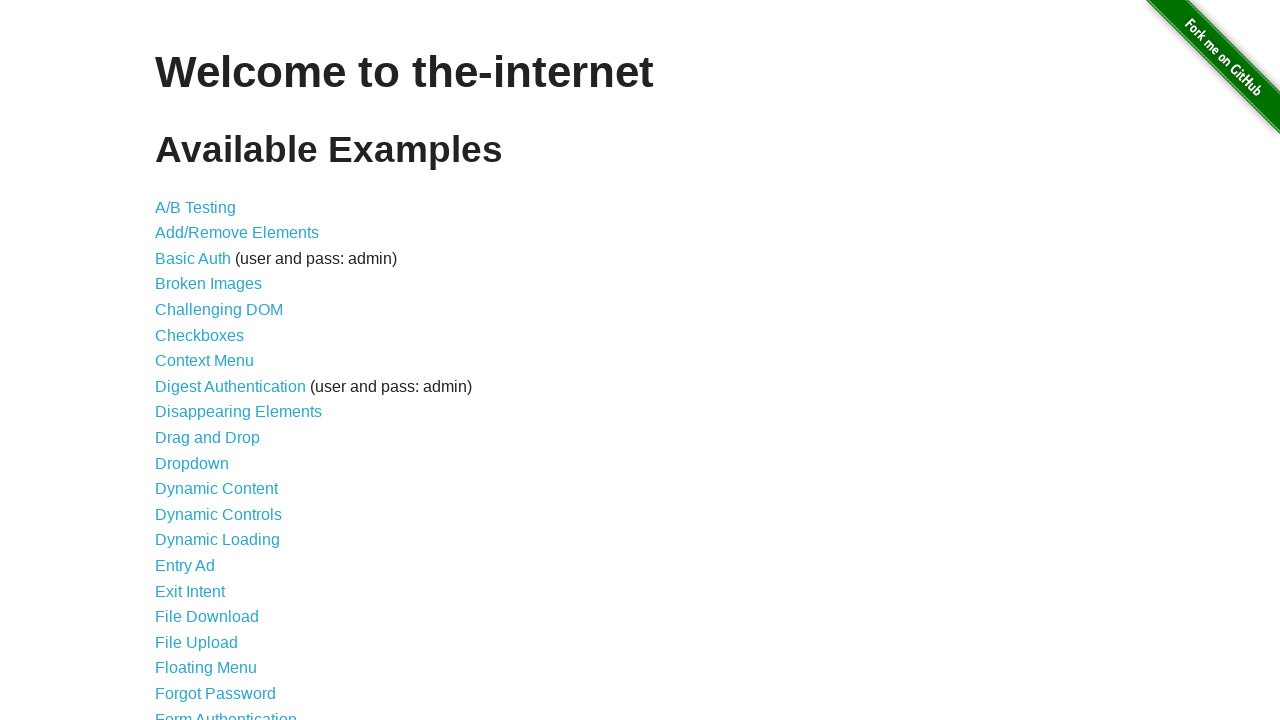

Clicked on Context Menu link at (204, 361) on a:has-text('Context Menu')
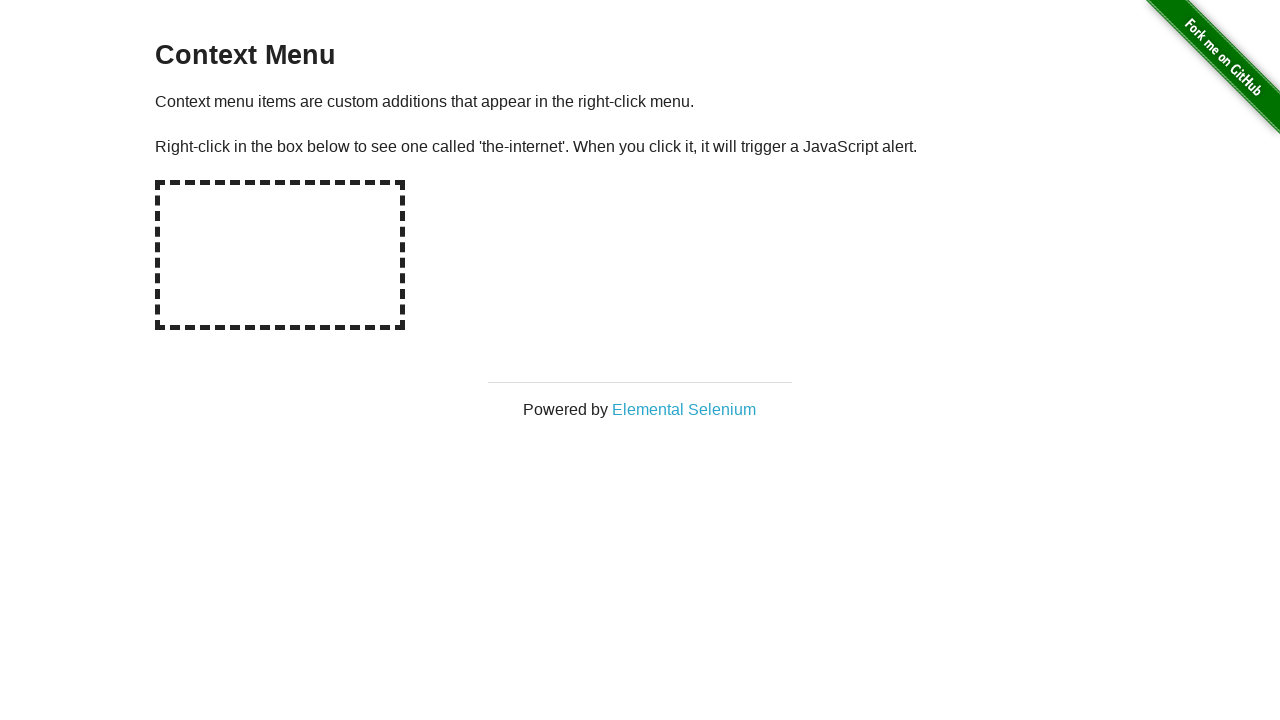

Hotspot element loaded and ready
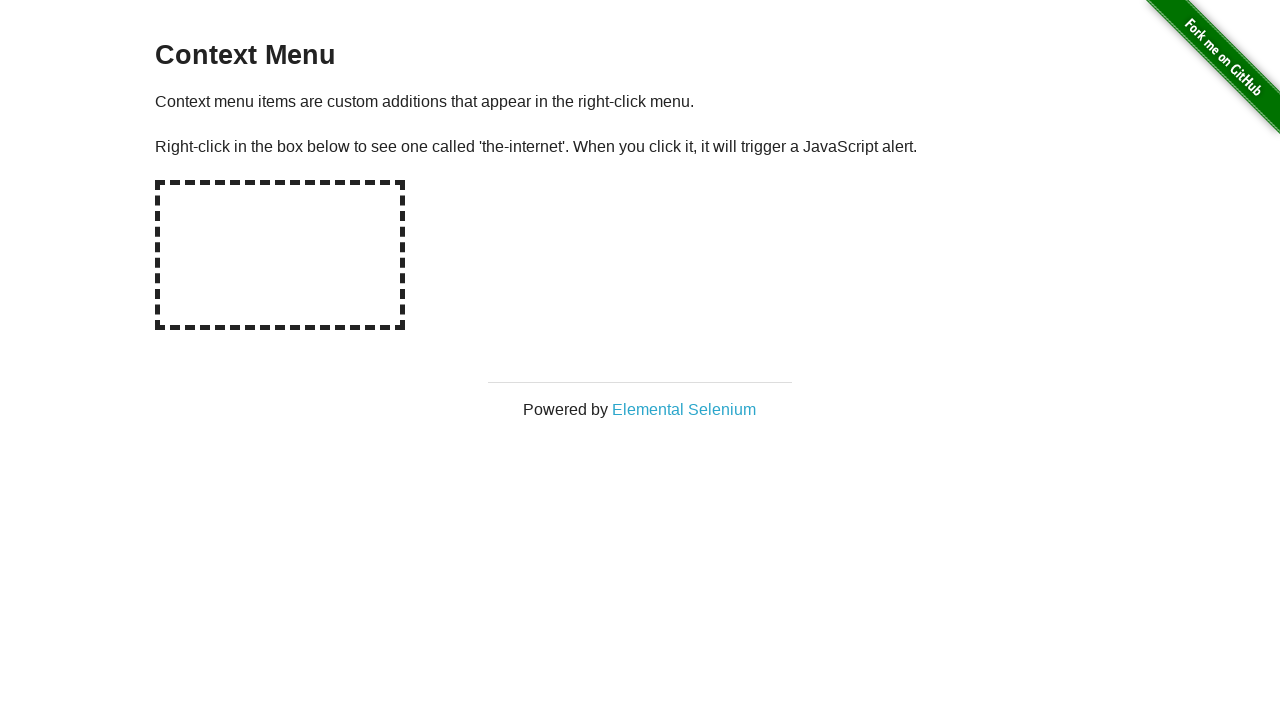

Dialog handler configured to dismiss alerts
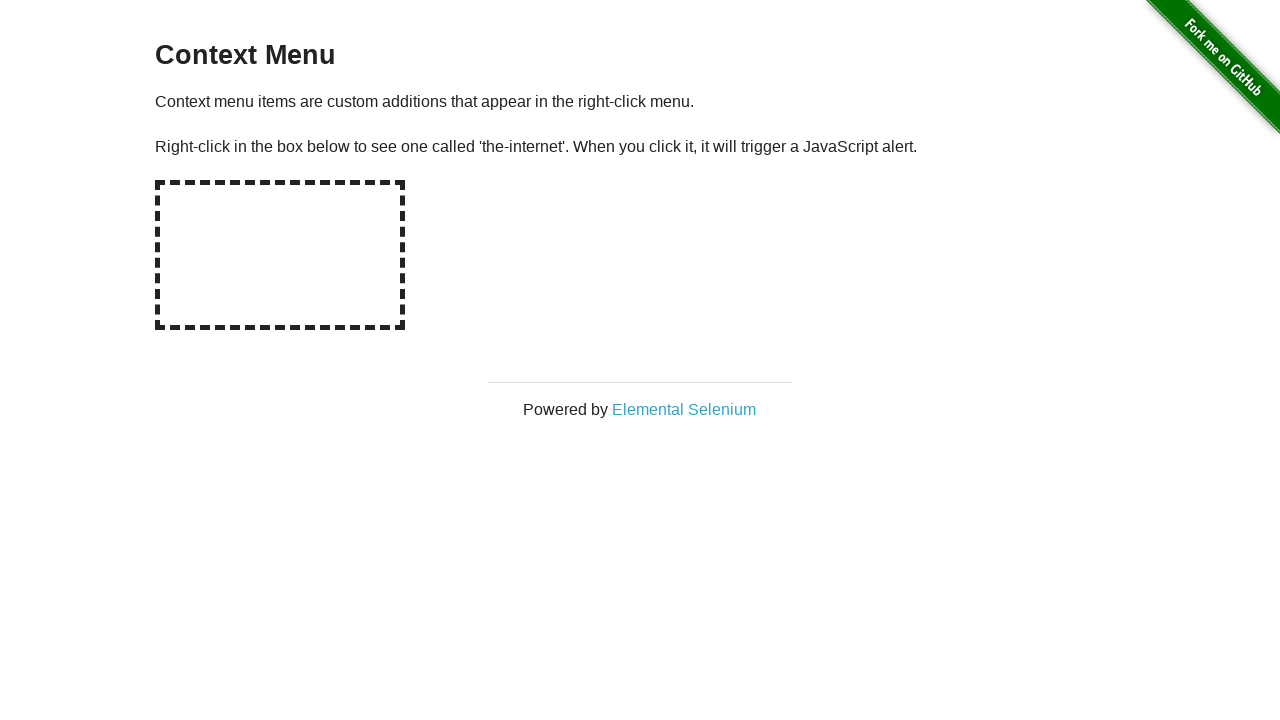

Right-clicked on hotspot element, alert dialog triggered at (280, 255) on #hot-spot
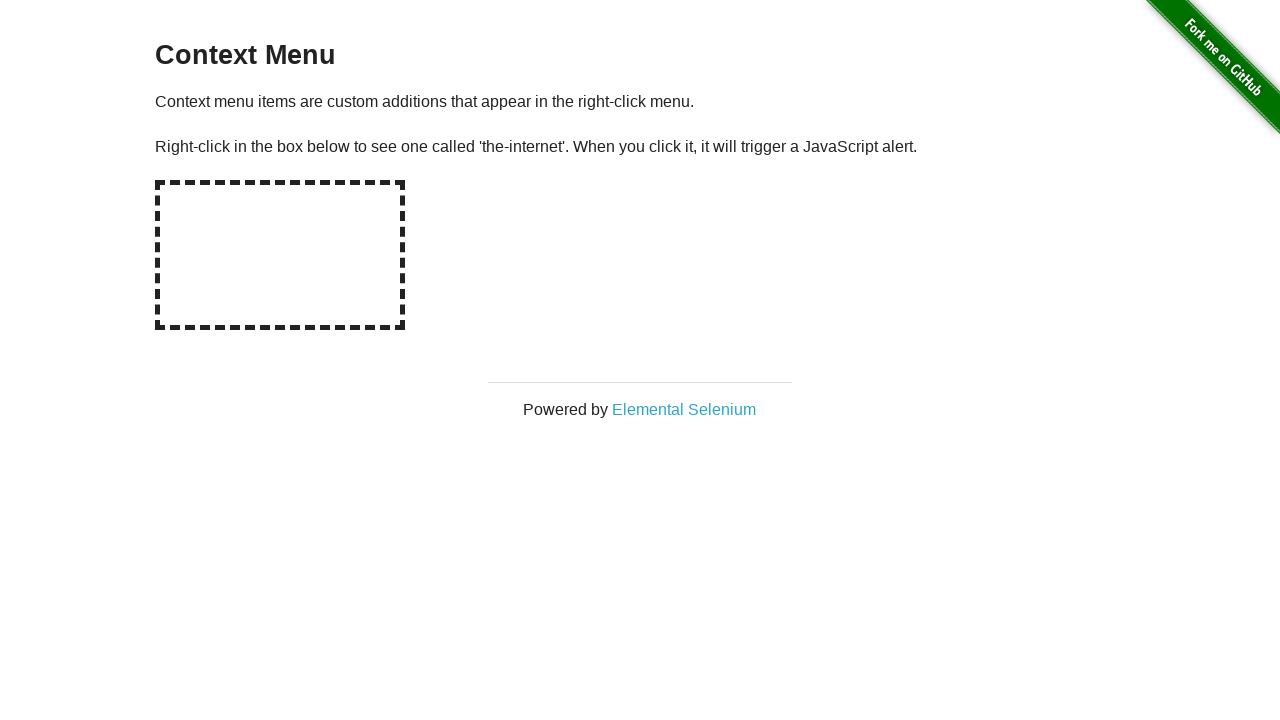

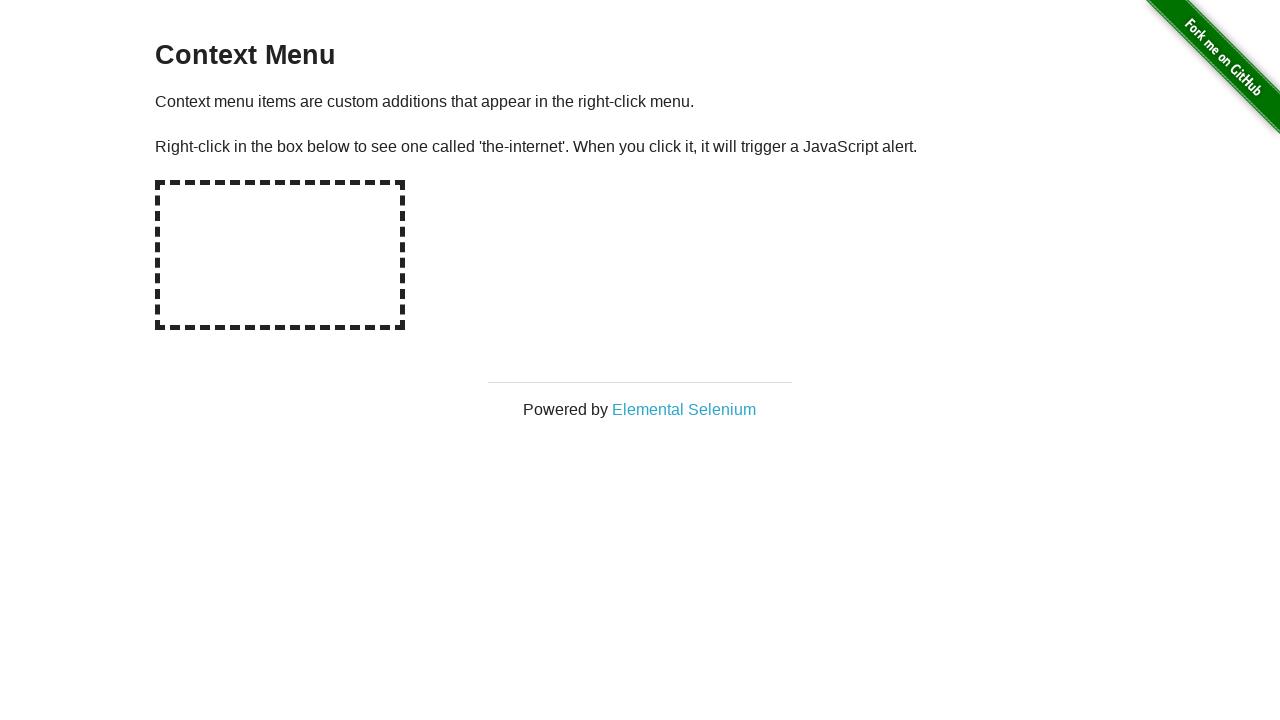